Tests the add-to-cart functionality on a demo e-commerce site by clicking the add to cart button for a product and verifying the product appears correctly in the shopping cart.

Starting URL: https://bstackdemo.com/

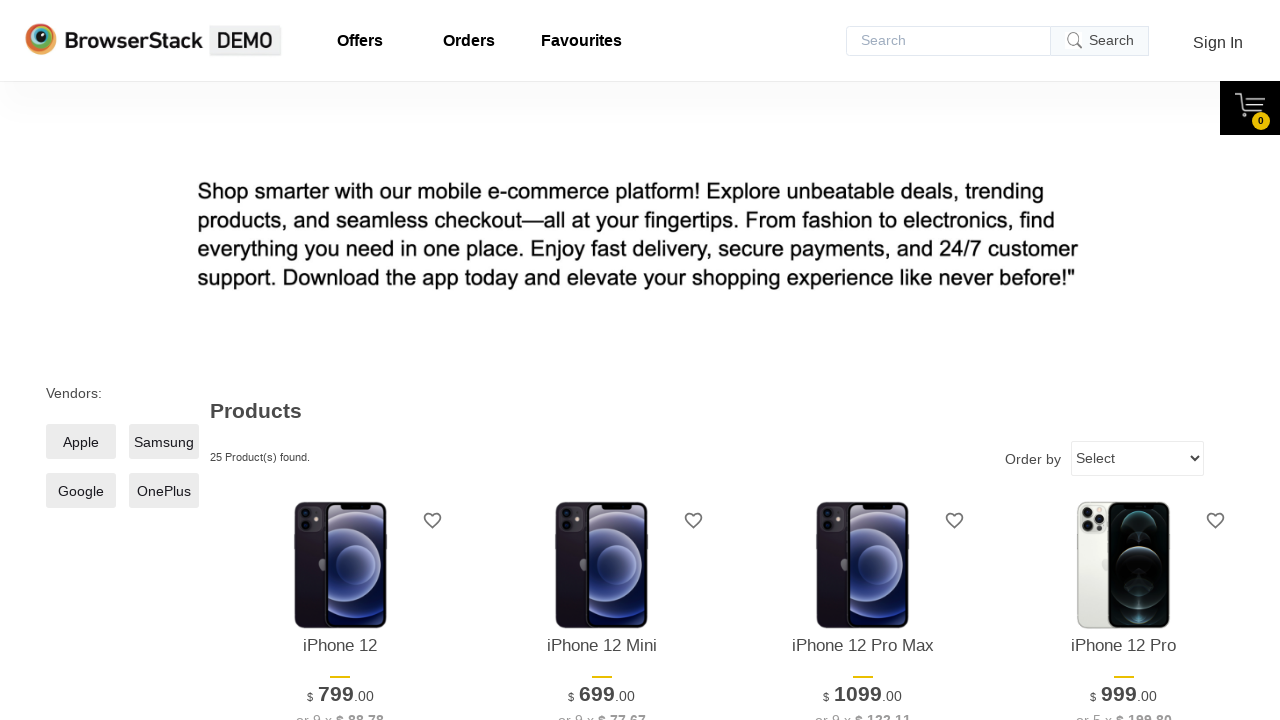

Waited for page to load - document title is 'StackDemo'
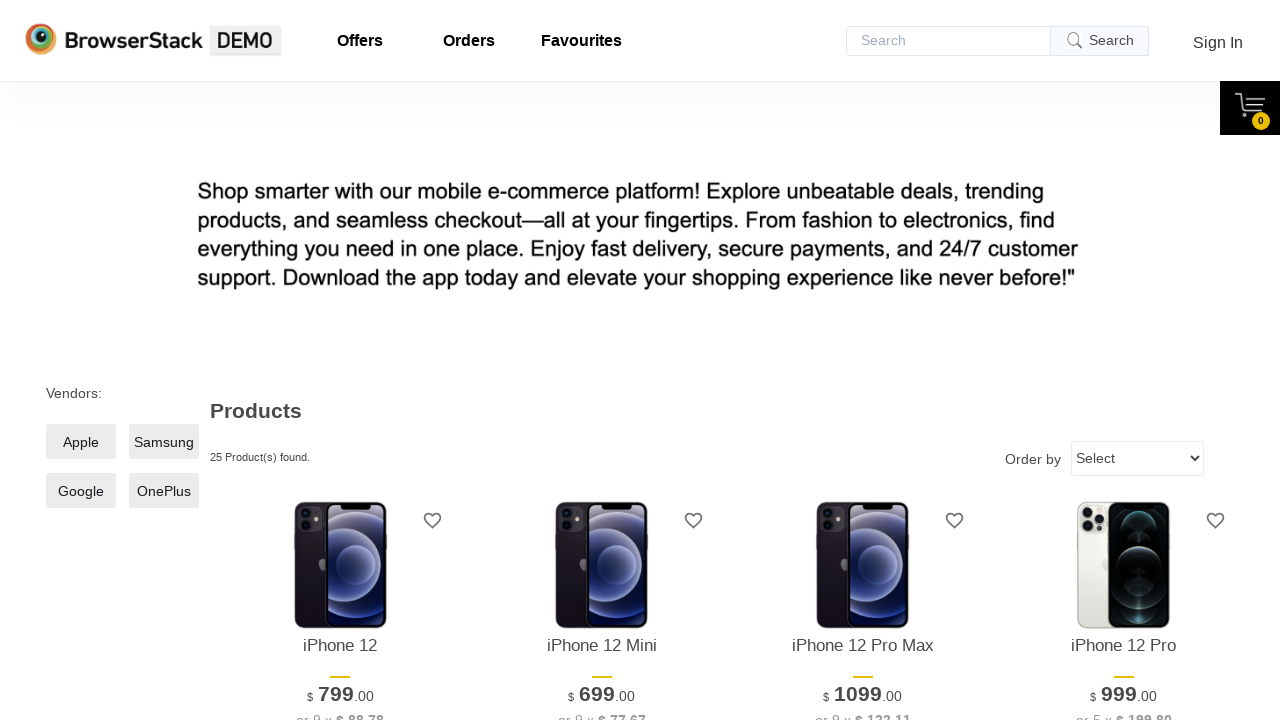

Retrieved product name from page
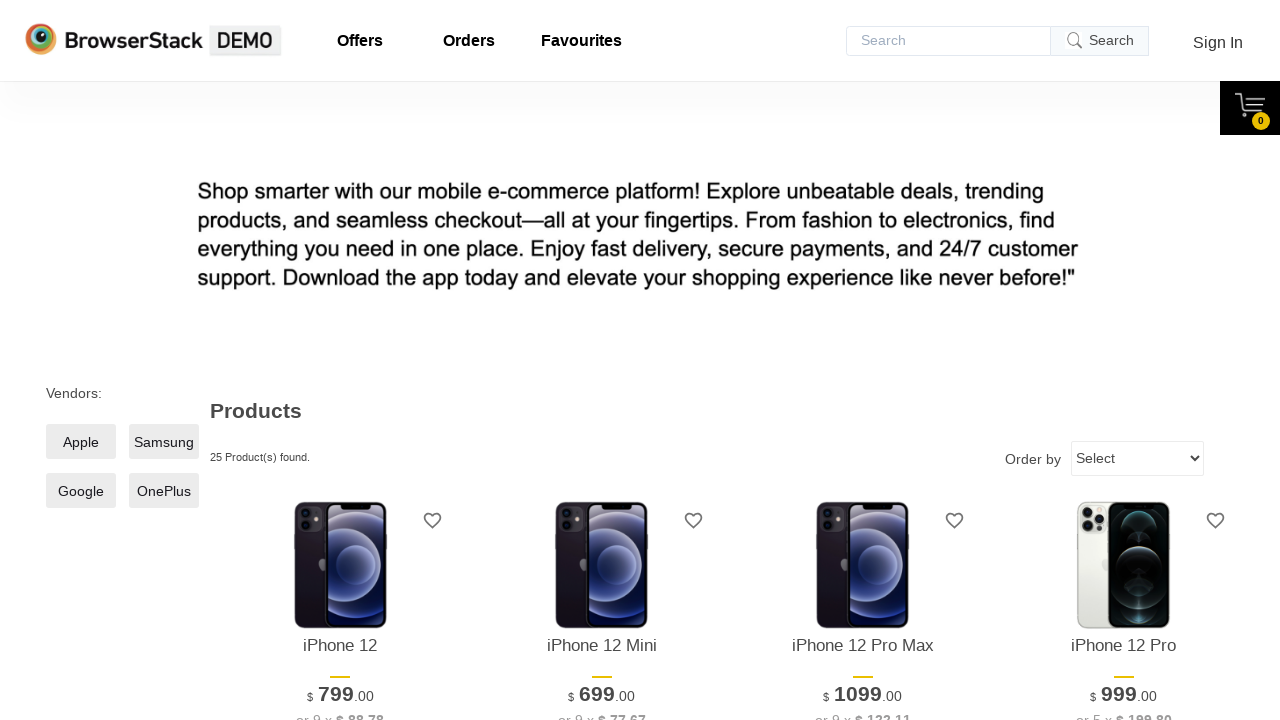

Clicked 'Add to cart' button for the first product at (340, 361) on xpath=//*[@id='1']/div[4]
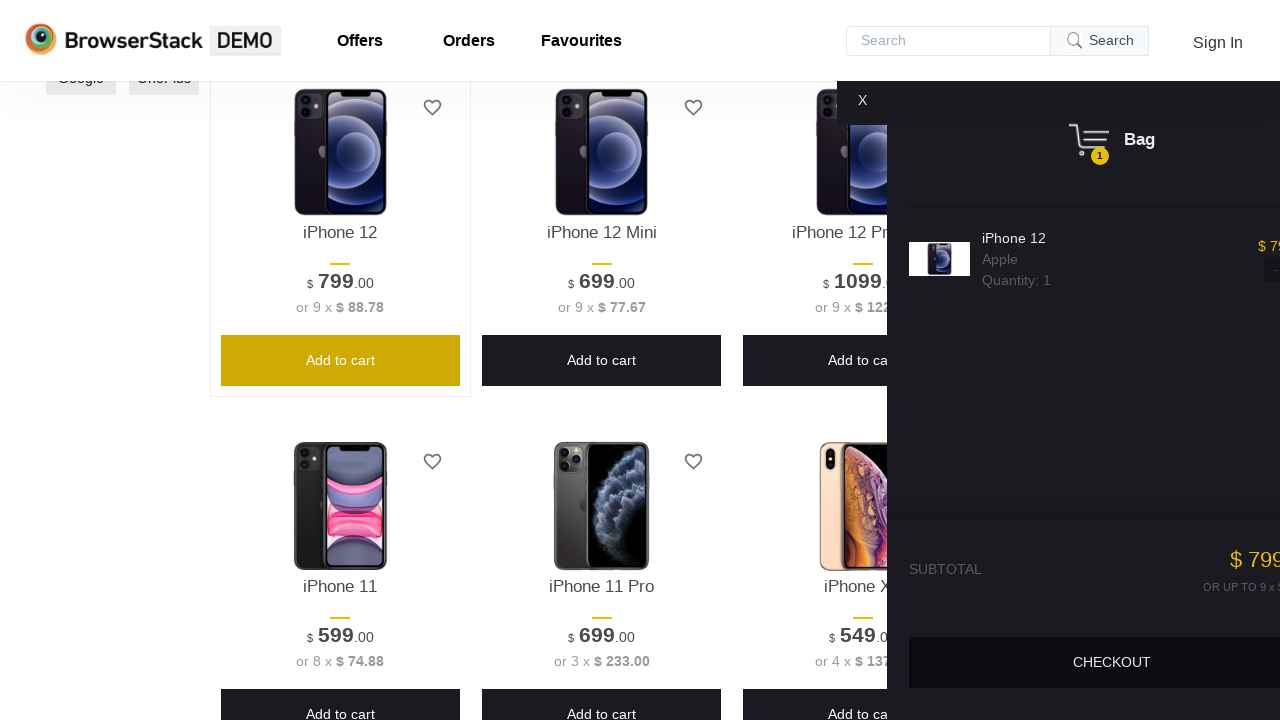

Cart pane appeared
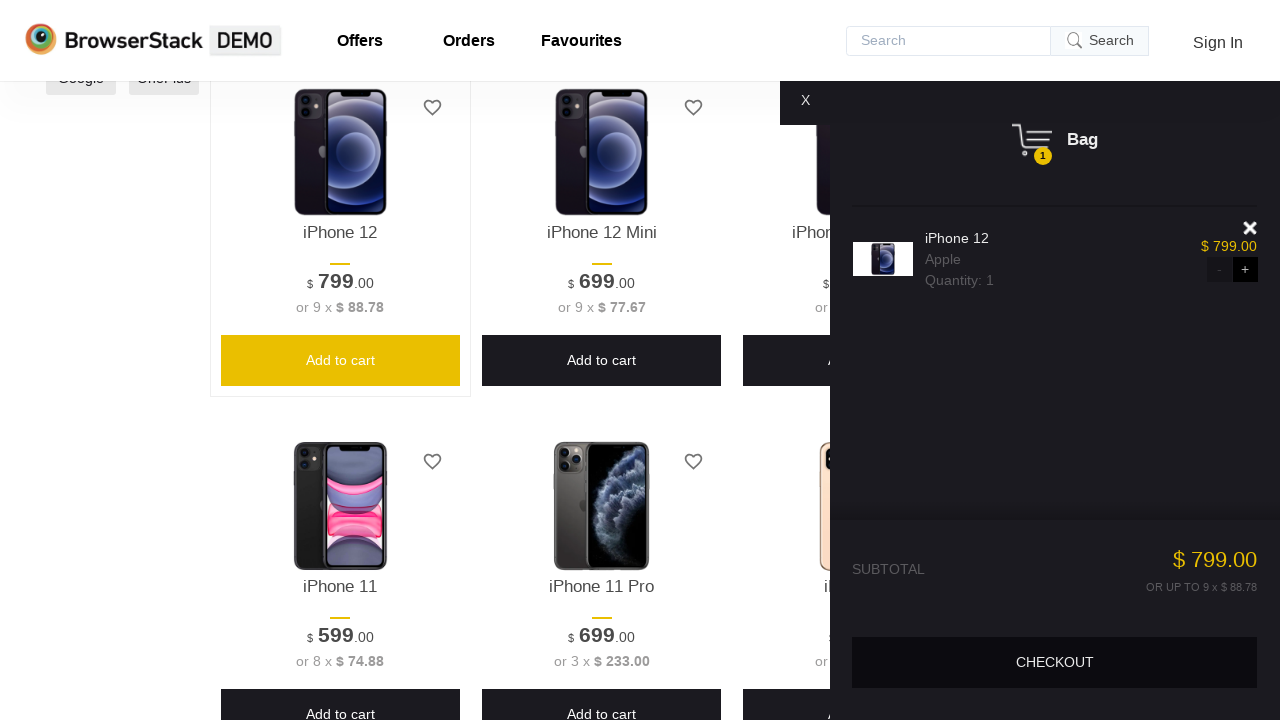

Retrieved product name from shopping cart
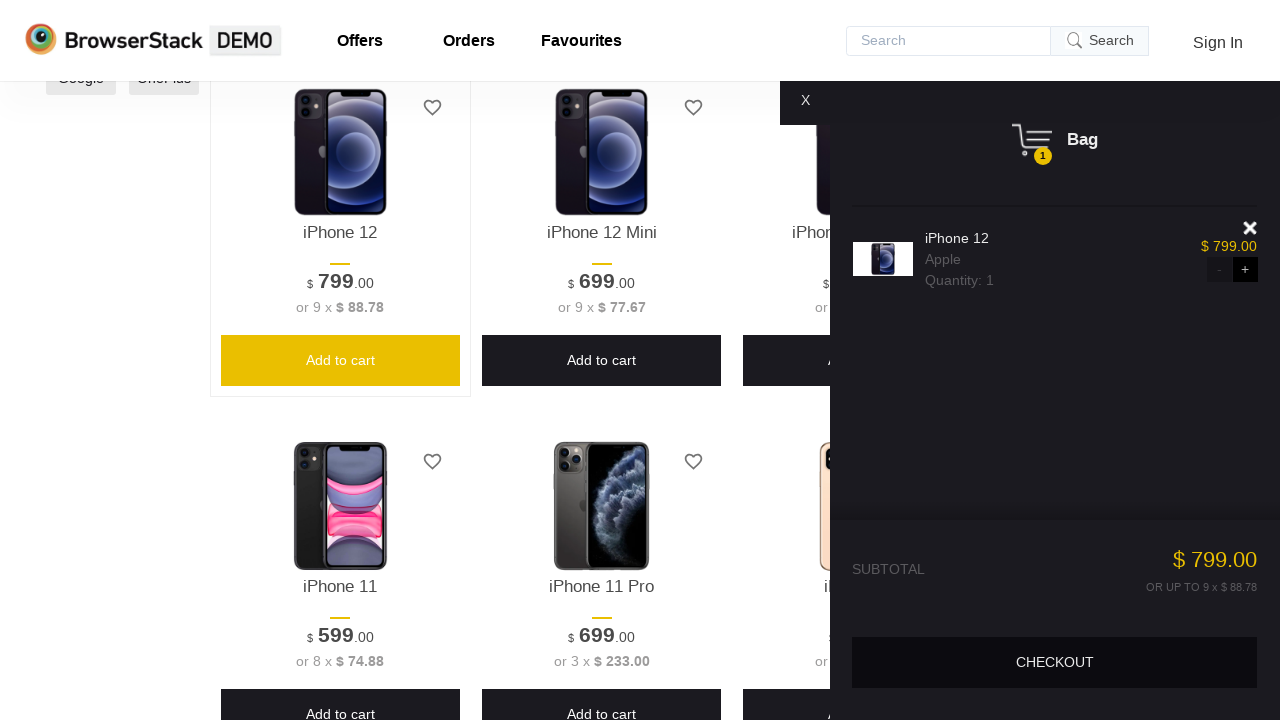

Verified product in cart matches product on page
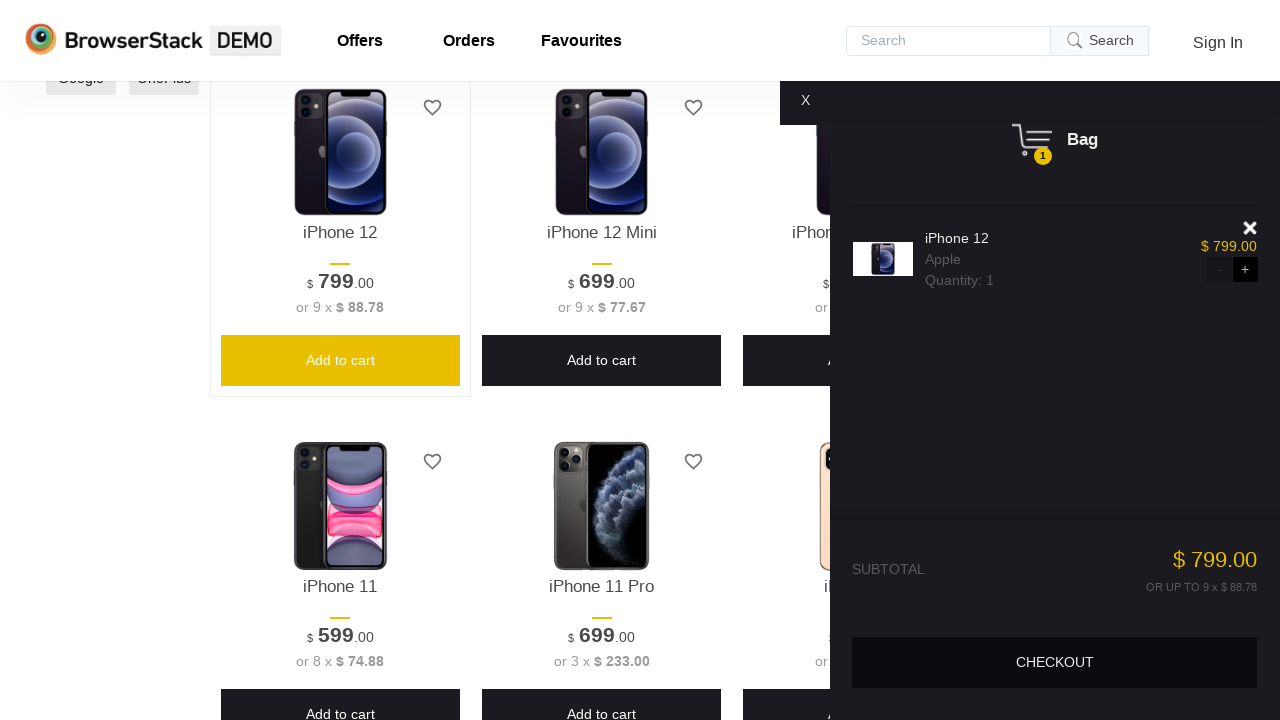

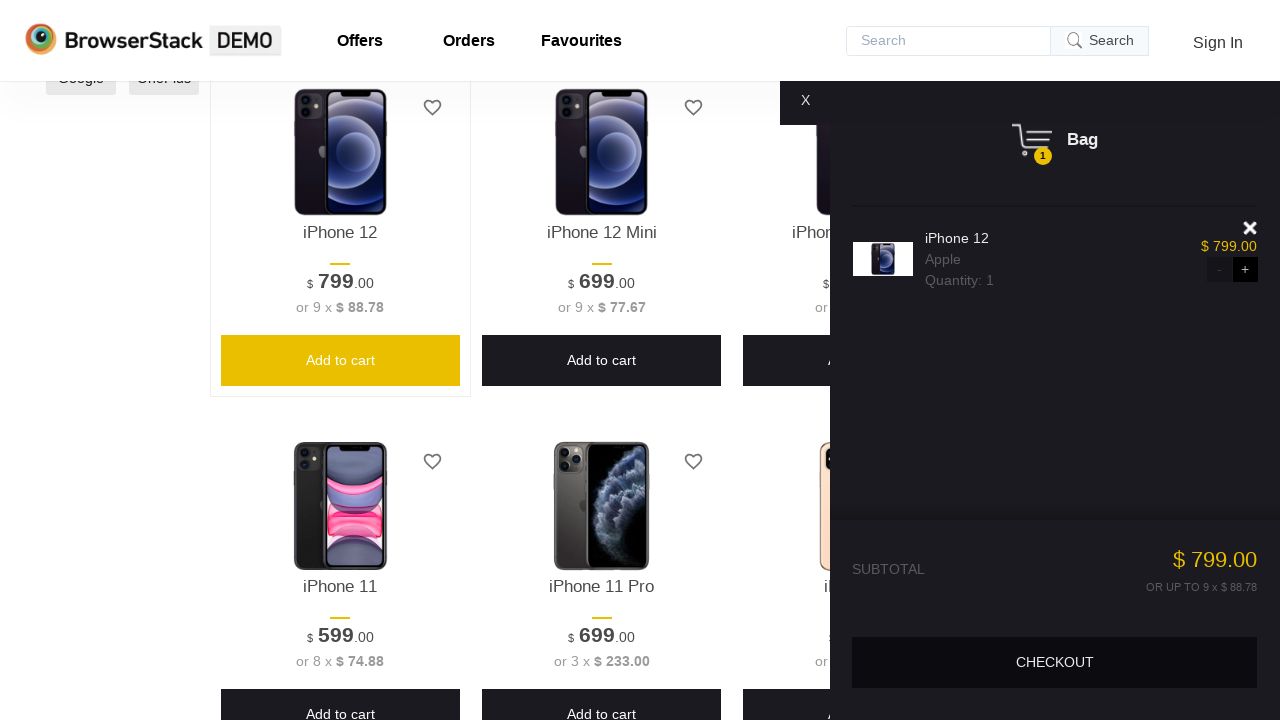